Tests forgot password form by entering an email address and clicking the retrieve button

Starting URL: https://the-internet.herokuapp.com/

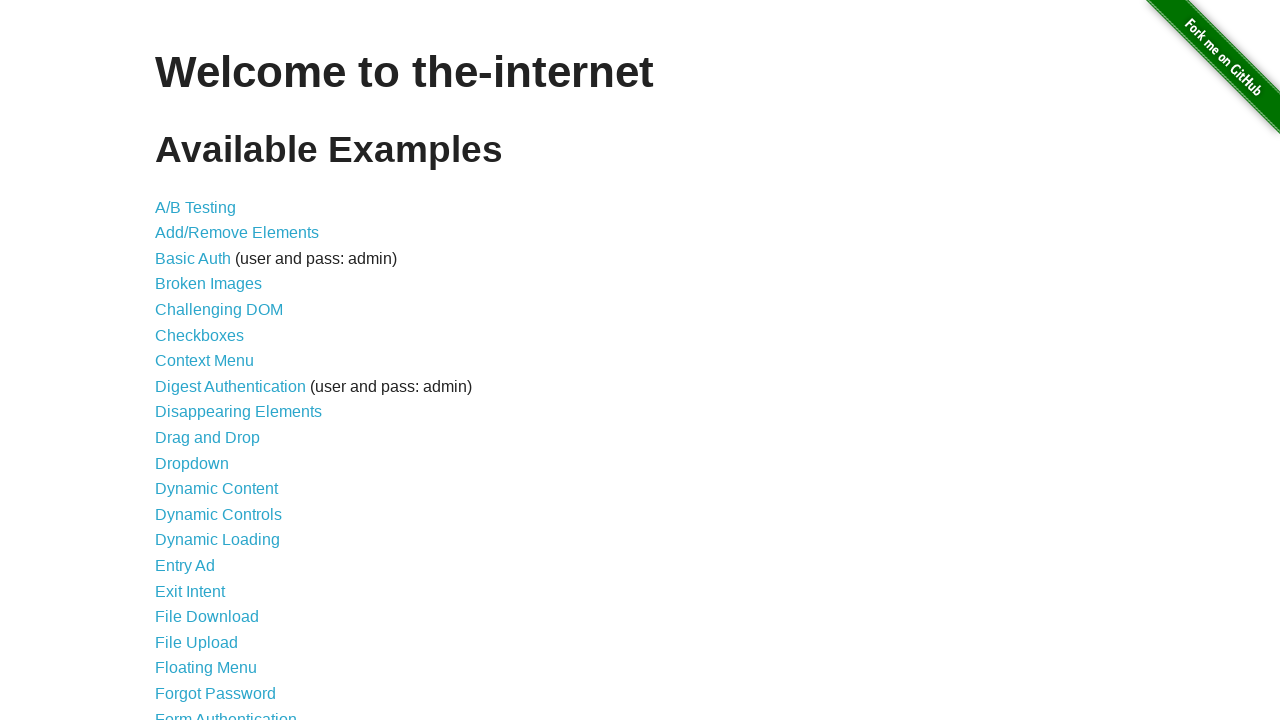

Clicked on Forgot Password link at (216, 693) on text=Forgot Password
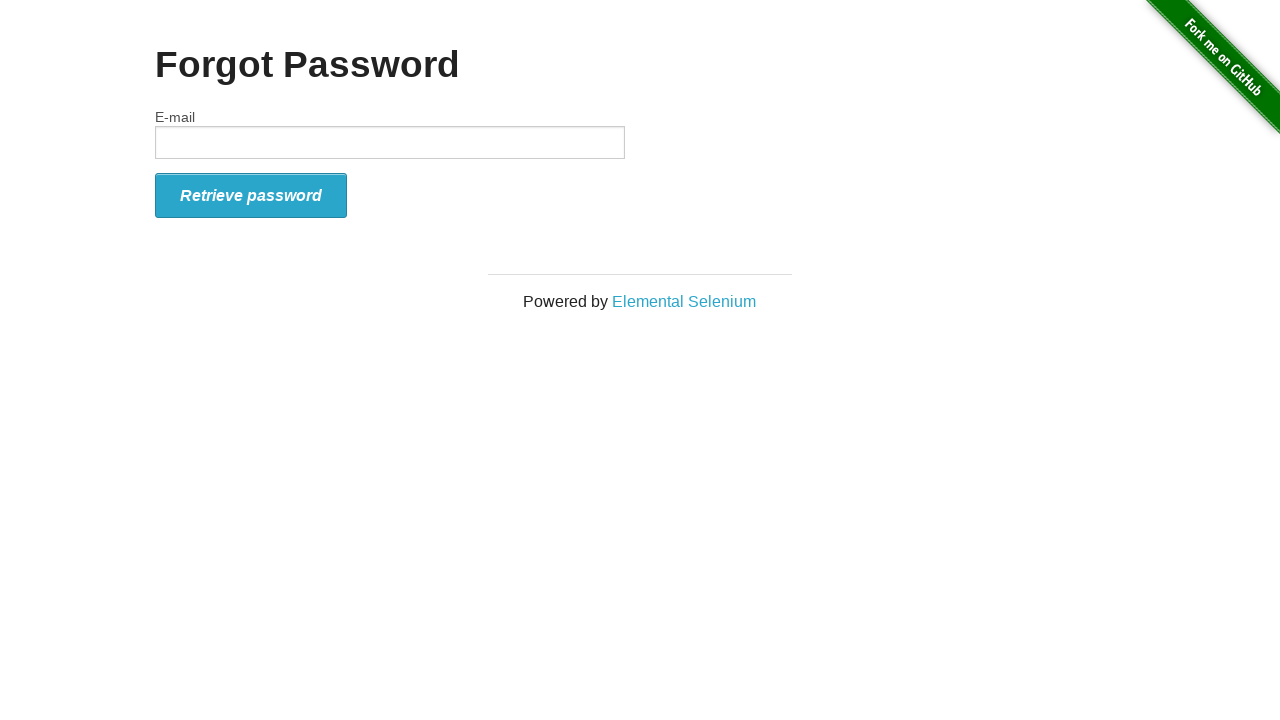

Email textbox appeared
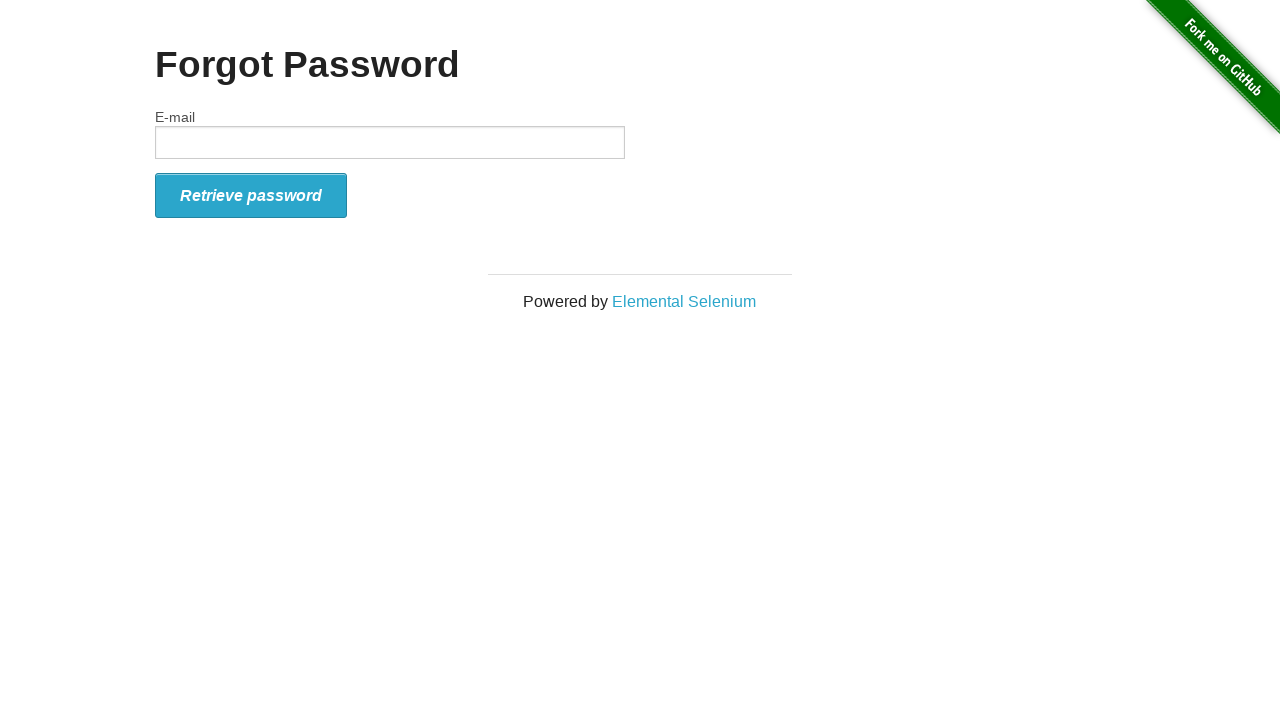

Entered testuser@example.com in email field on #email
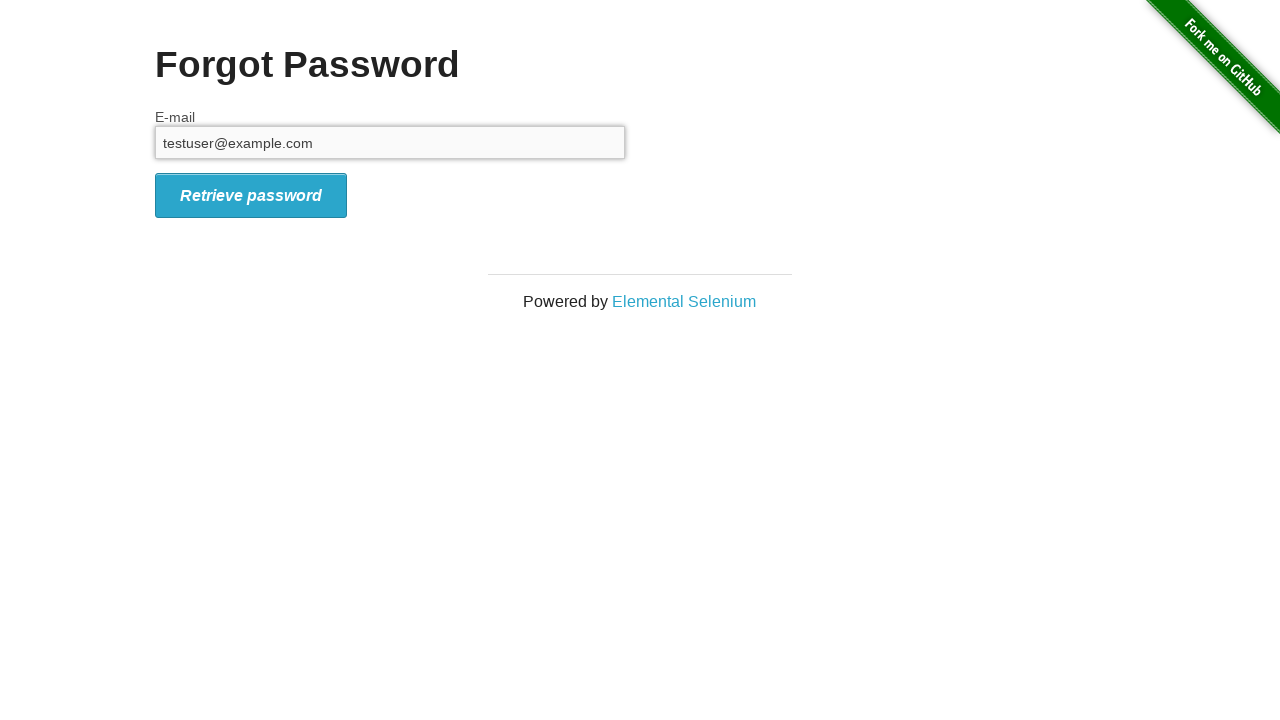

Clicked retrieve password button at (251, 195) on #form_submit
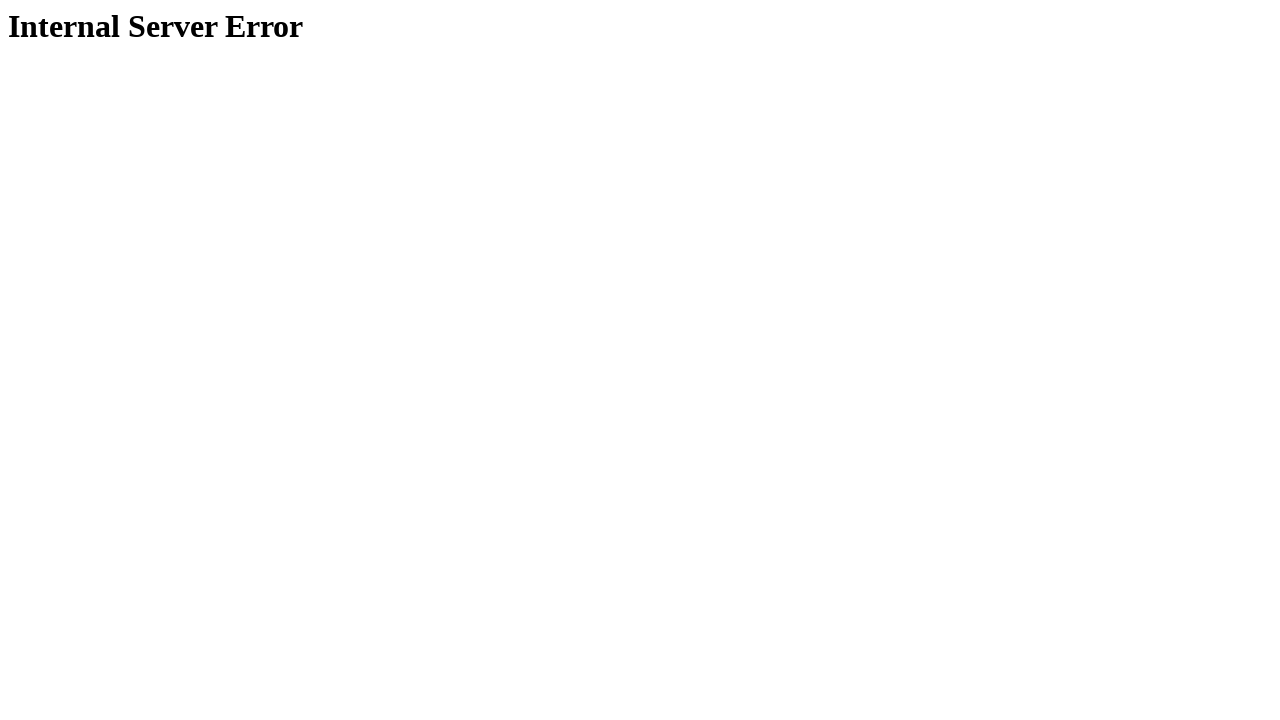

Page loaded and network idle reached
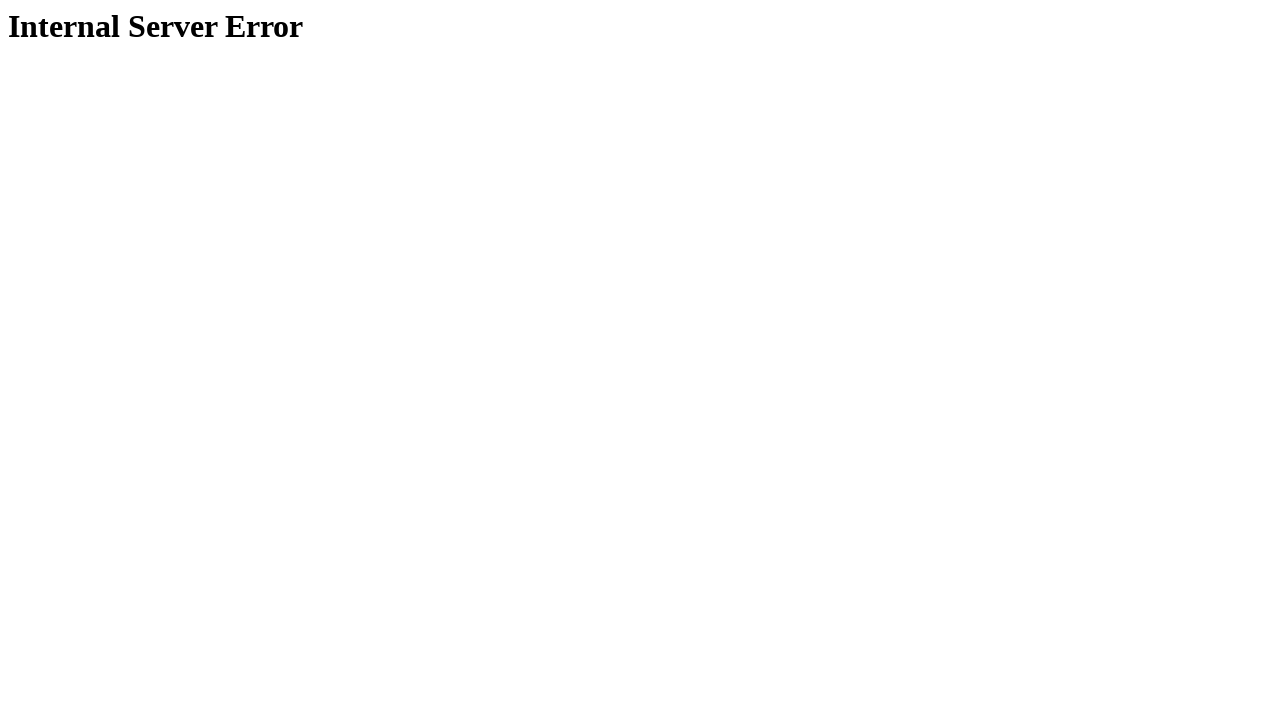

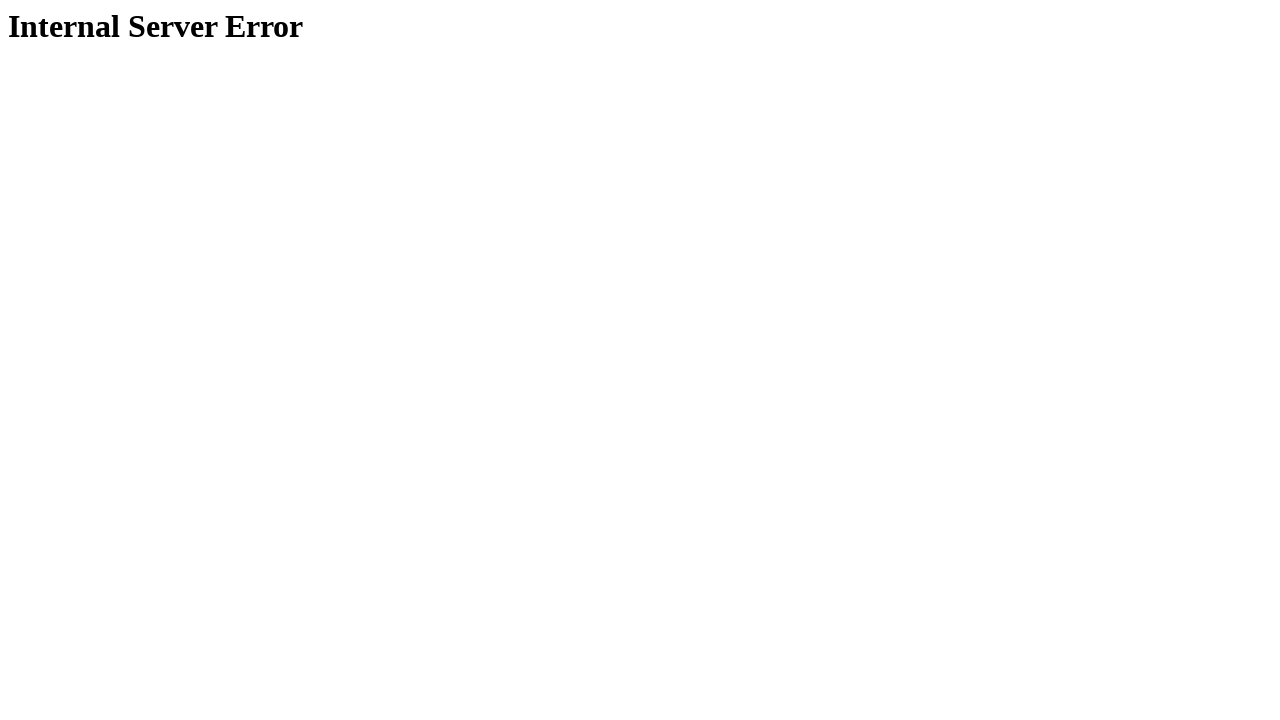